Tests drag and drop functionality on jQuery UI demo page by dragging an element from source to target within an iframe

Starting URL: https://jqueryui.com/droppable/

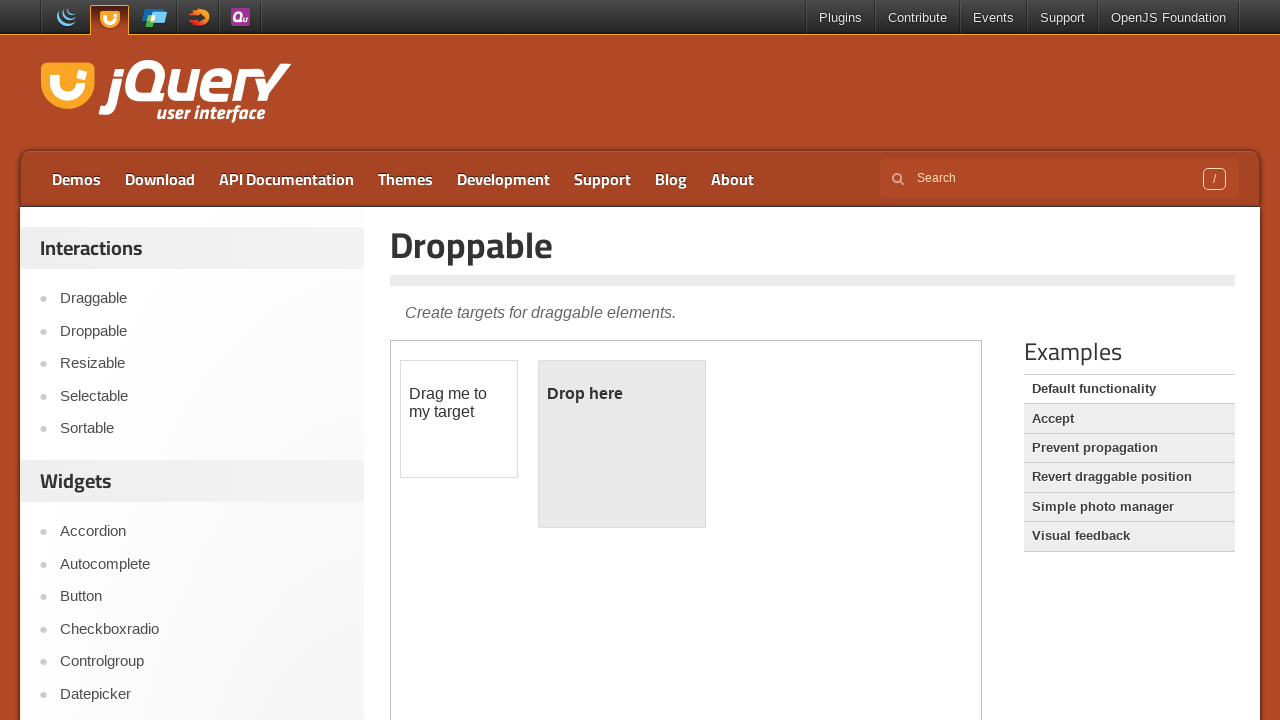

Navigated to jQuery UI droppable demo page
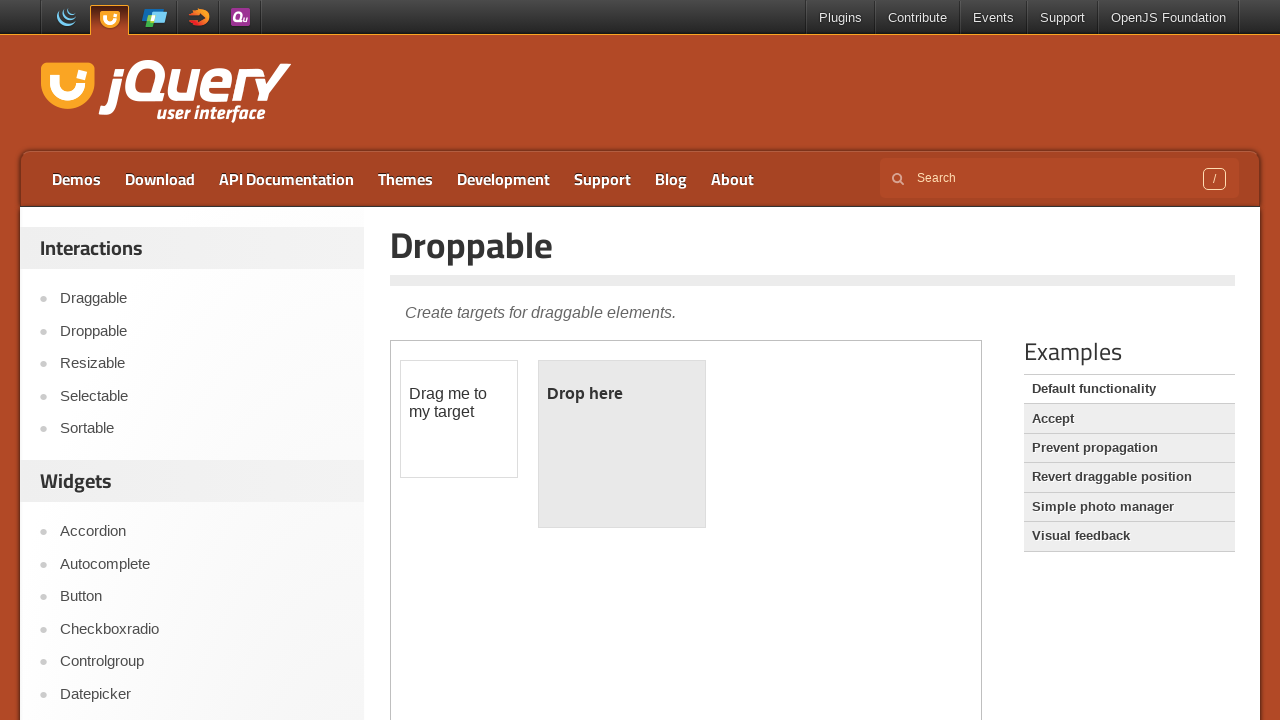

Located the demo iframe
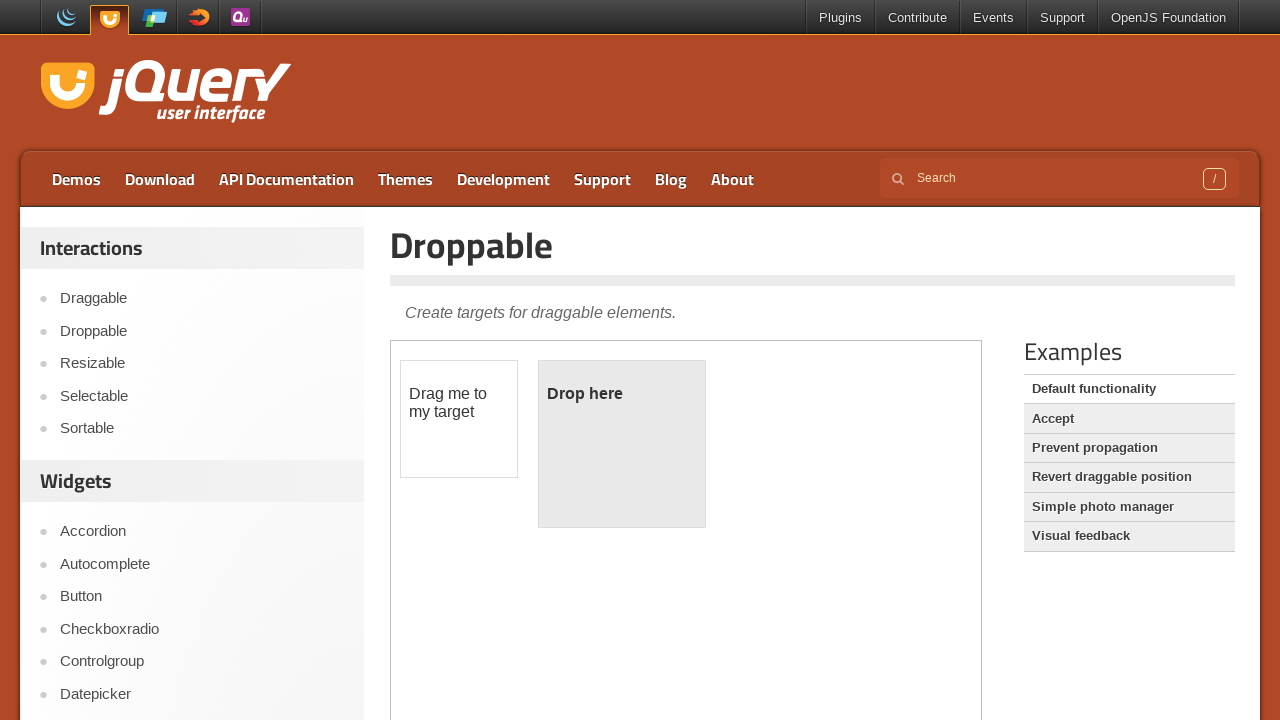

Located draggable source element within iframe
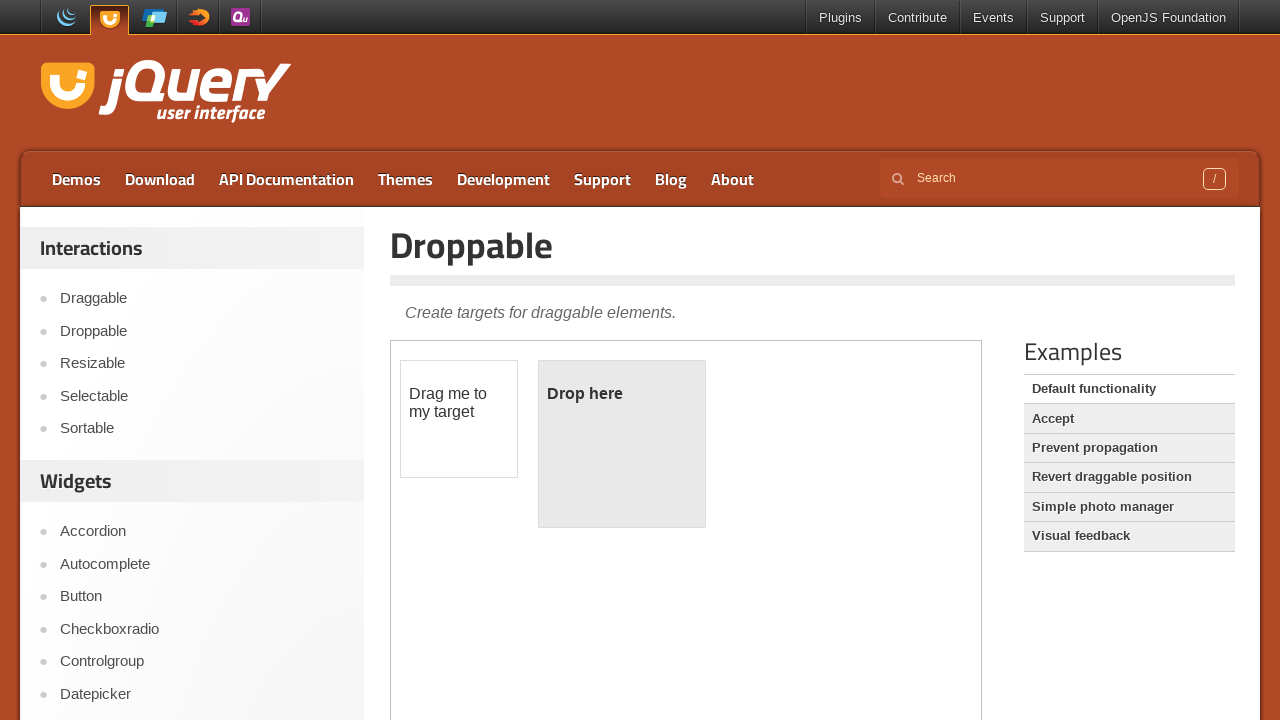

Located droppable target element within iframe
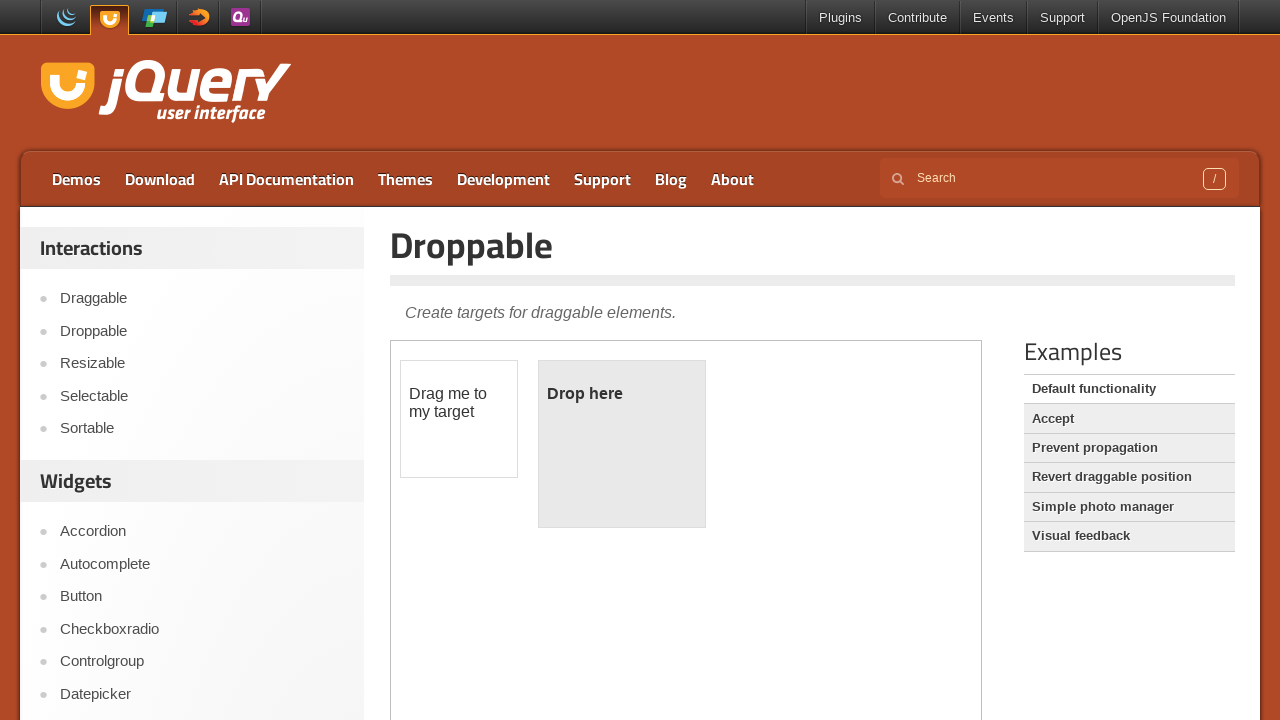

Dragged source element to target element successfully at (622, 444)
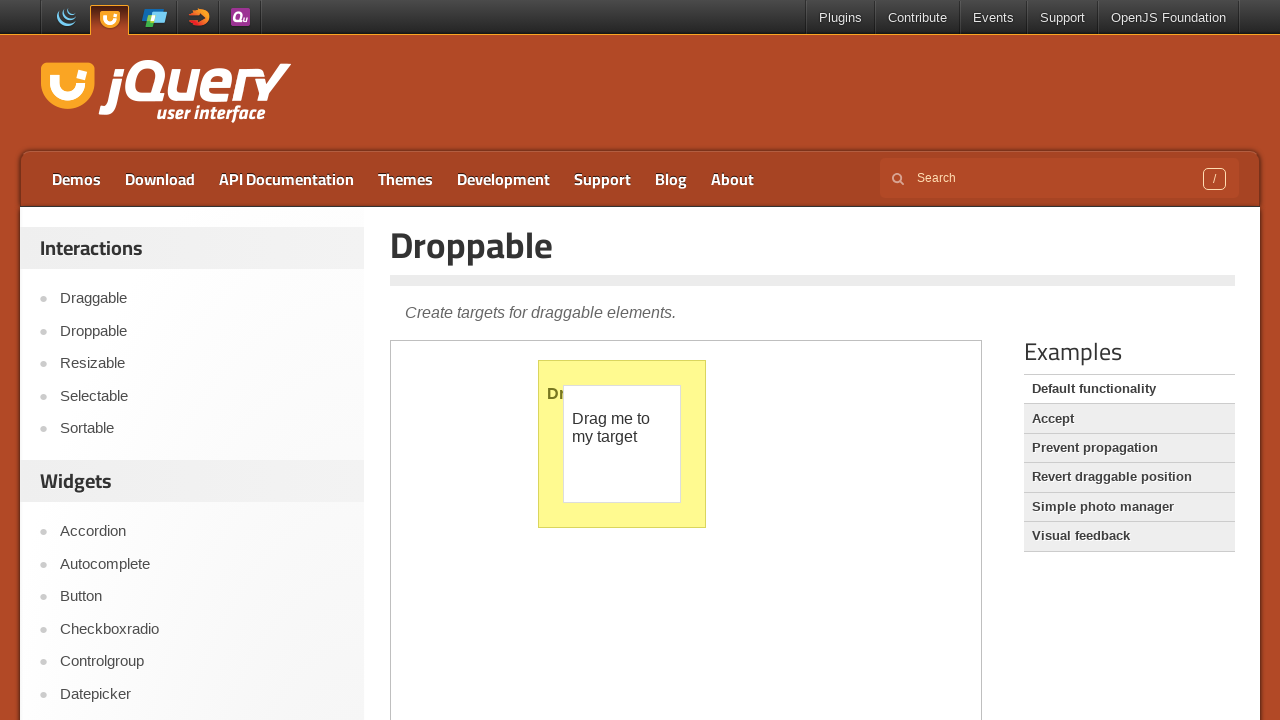

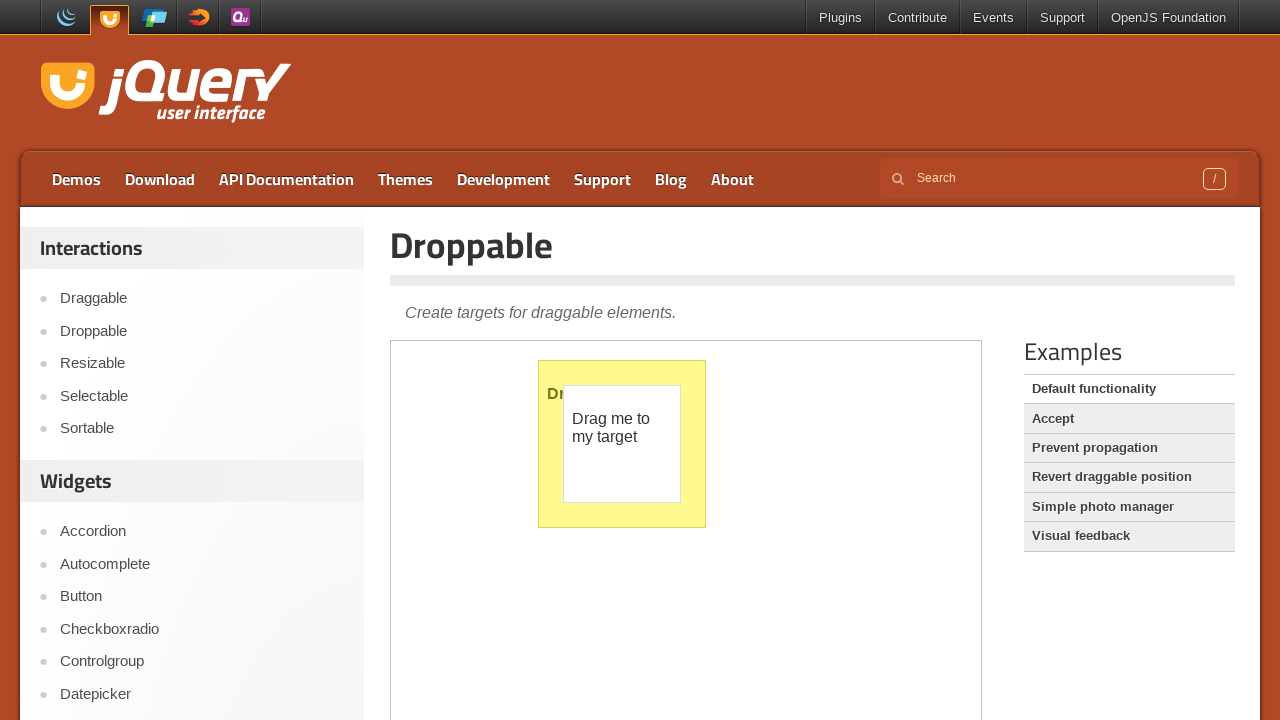